Tests the contact form by navigating to the Contact Us page and filling in the name and email fields

Starting URL: https://shopdemo-alex-hot.koyeb.app/

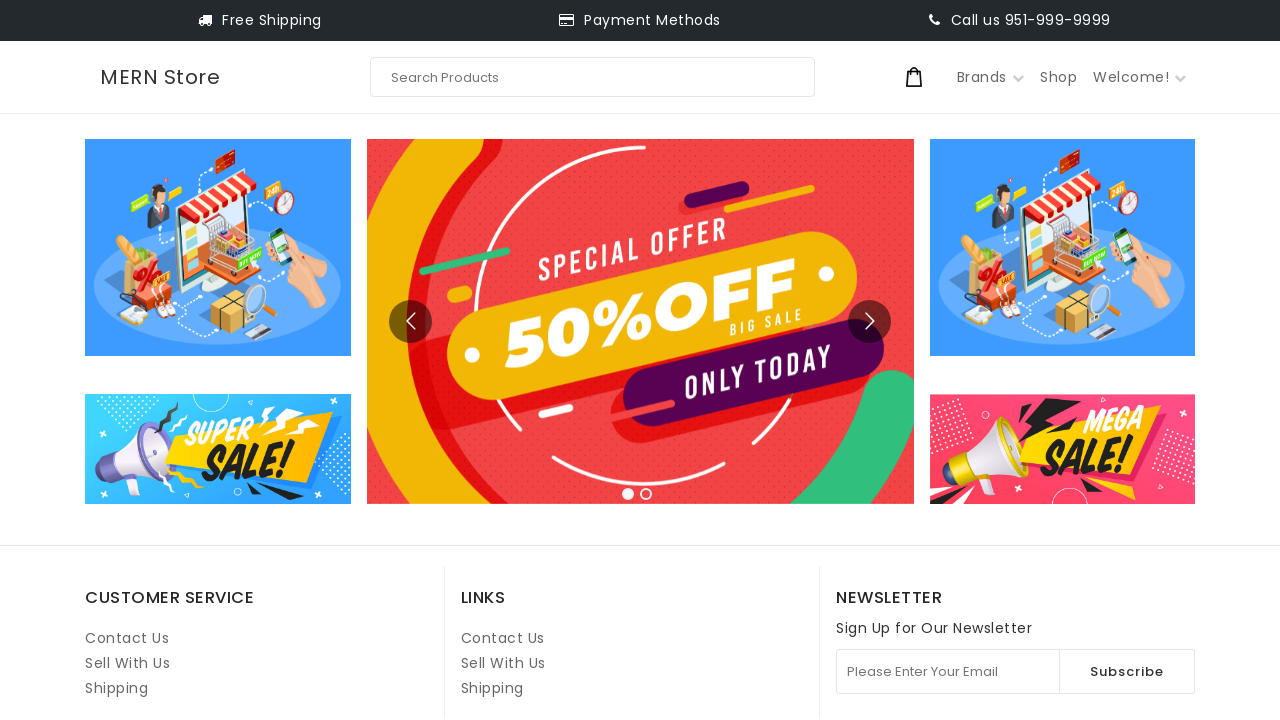

Clicked on Contact Us link at (503, 638) on internal:role=link[name="Contact Us"i] >> nth=1
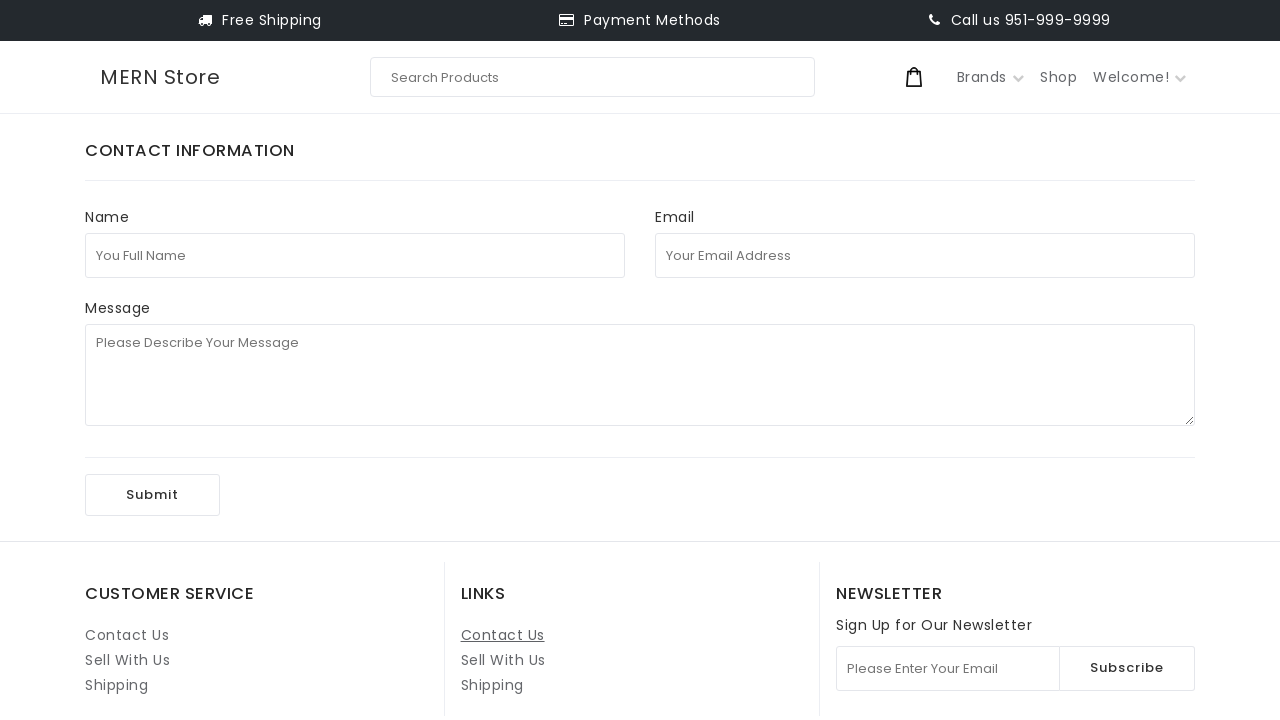

Clicked on full name field at (355, 255) on internal:attr=[placeholder="You Full Name"i]
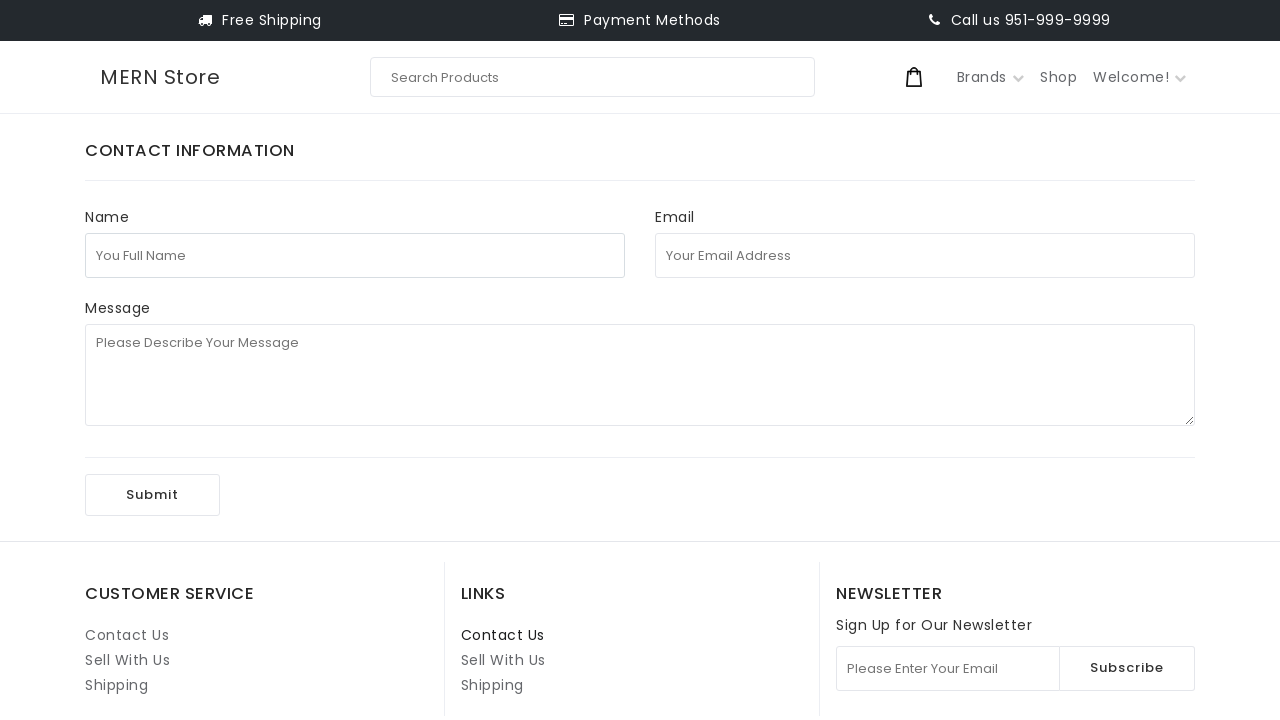

Filled full name field with 'John Anderson' on internal:attr=[placeholder="You Full Name"i]
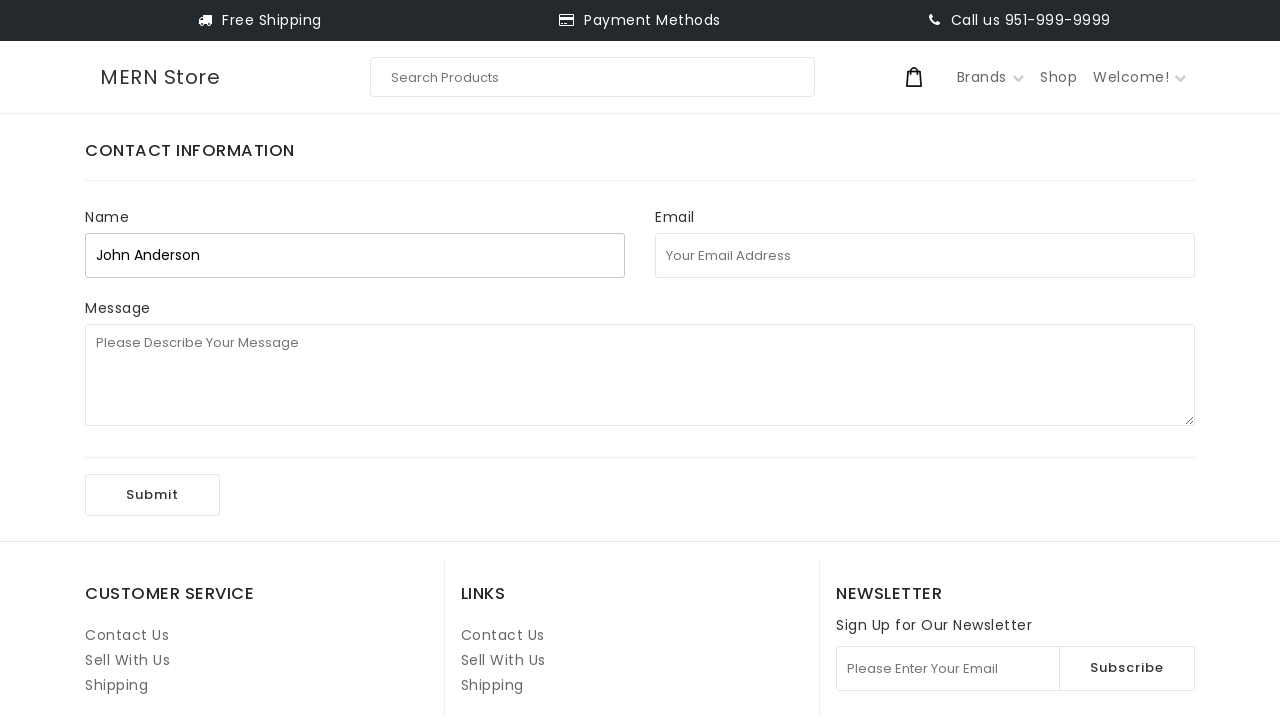

Clicked on email field at (925, 255) on internal:attr=[placeholder="Your Email Address"i]
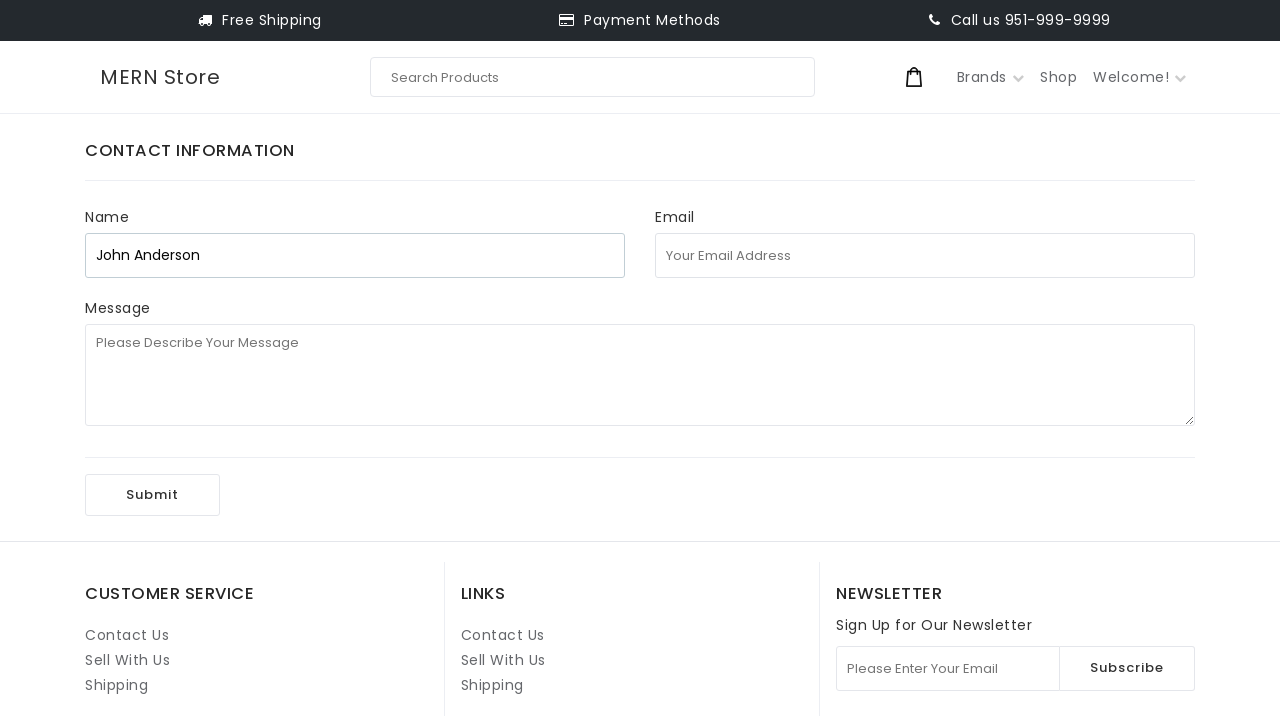

Filled email field with 'john.anderson@example.com' on internal:attr=[placeholder="Your Email Address"i]
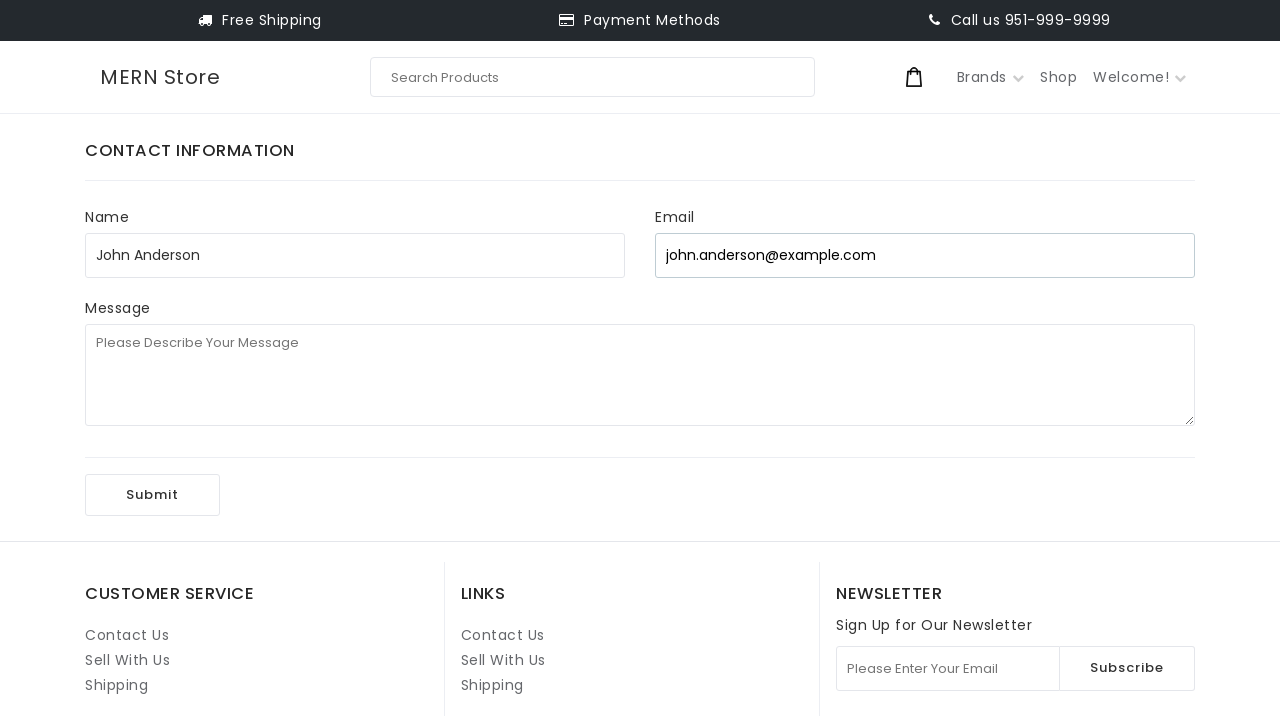

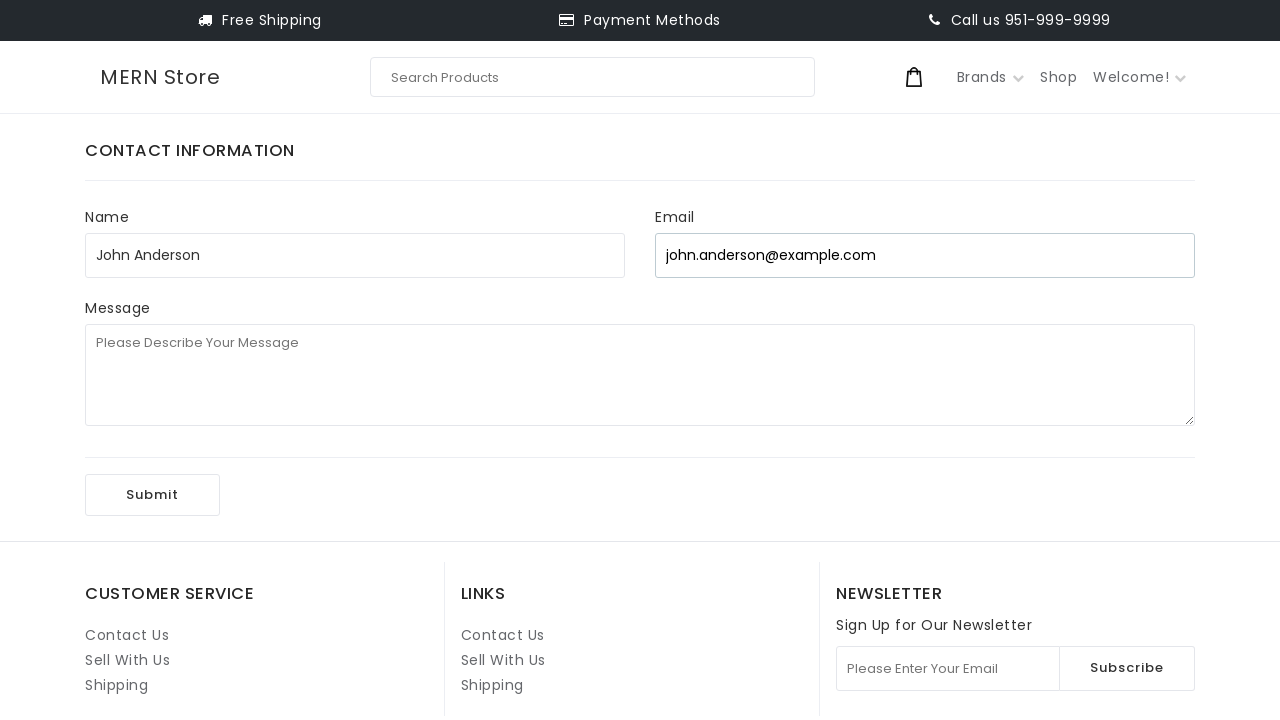